Tests a timer functionality by clicking a button to start a timer and waiting for the text to change to "WebDriver"

Starting URL: http://seleniumpractise.blogspot.com/2016/08/how-to-use-explicit-wait-in-selenium.html

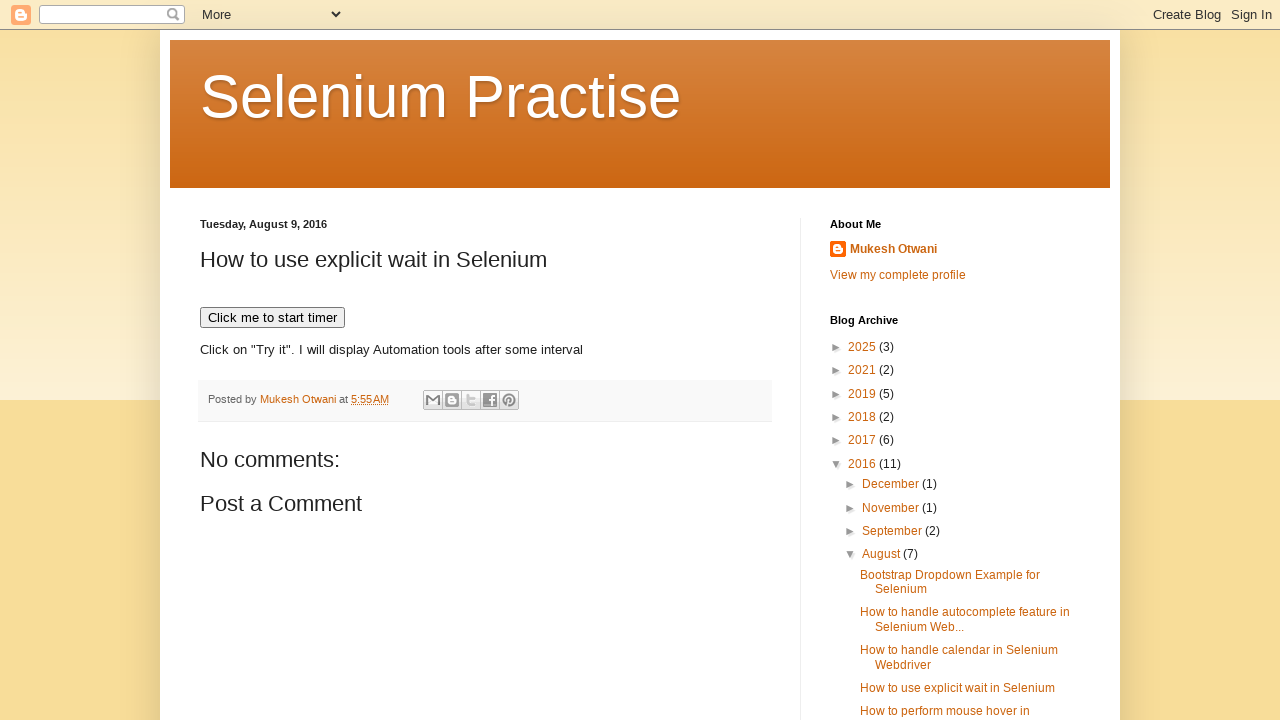

Navigated to timer functionality test page
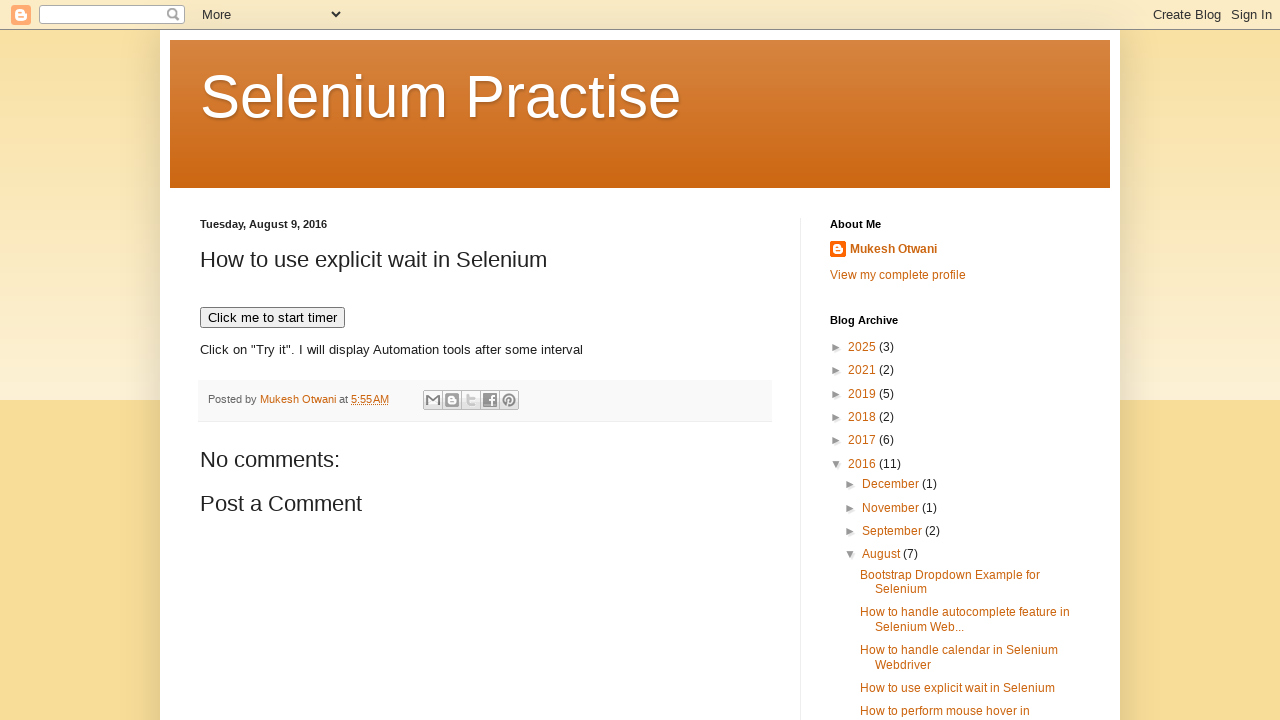

Clicked button to start timer at (272, 318) on xpath=//button[text()='Click me to start timer']
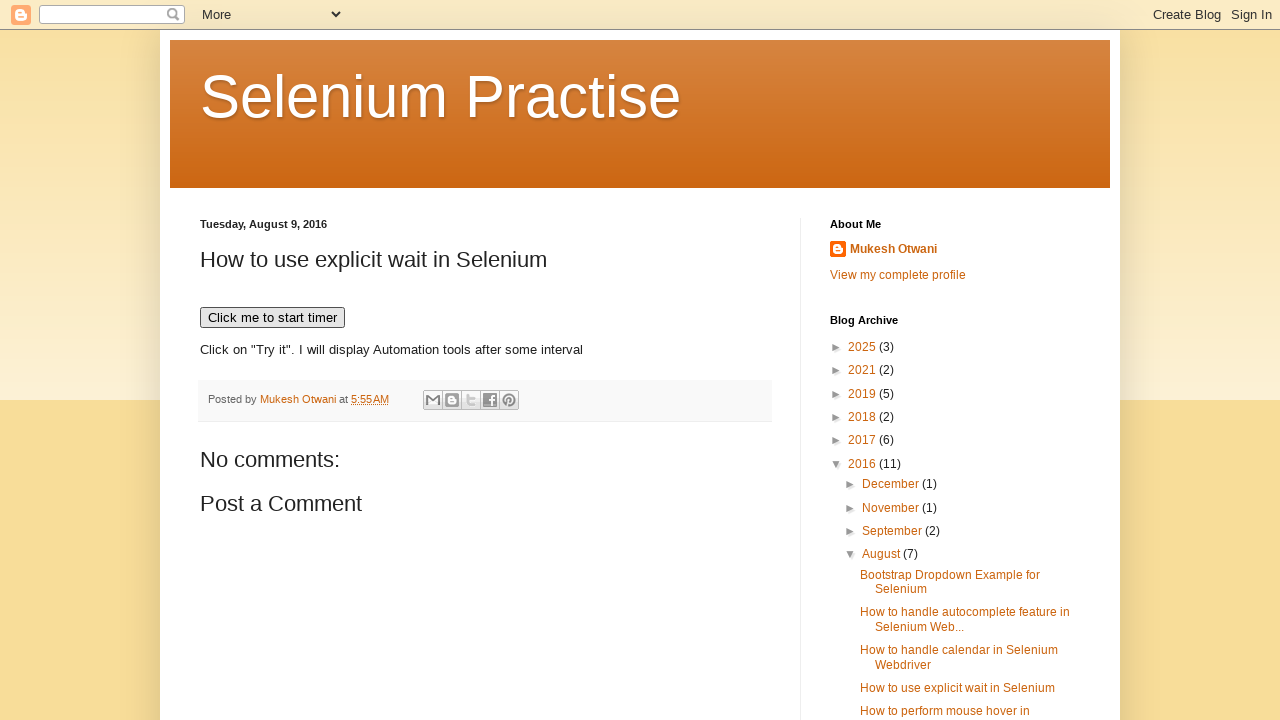

Waited for element text to change to 'WebDriver'
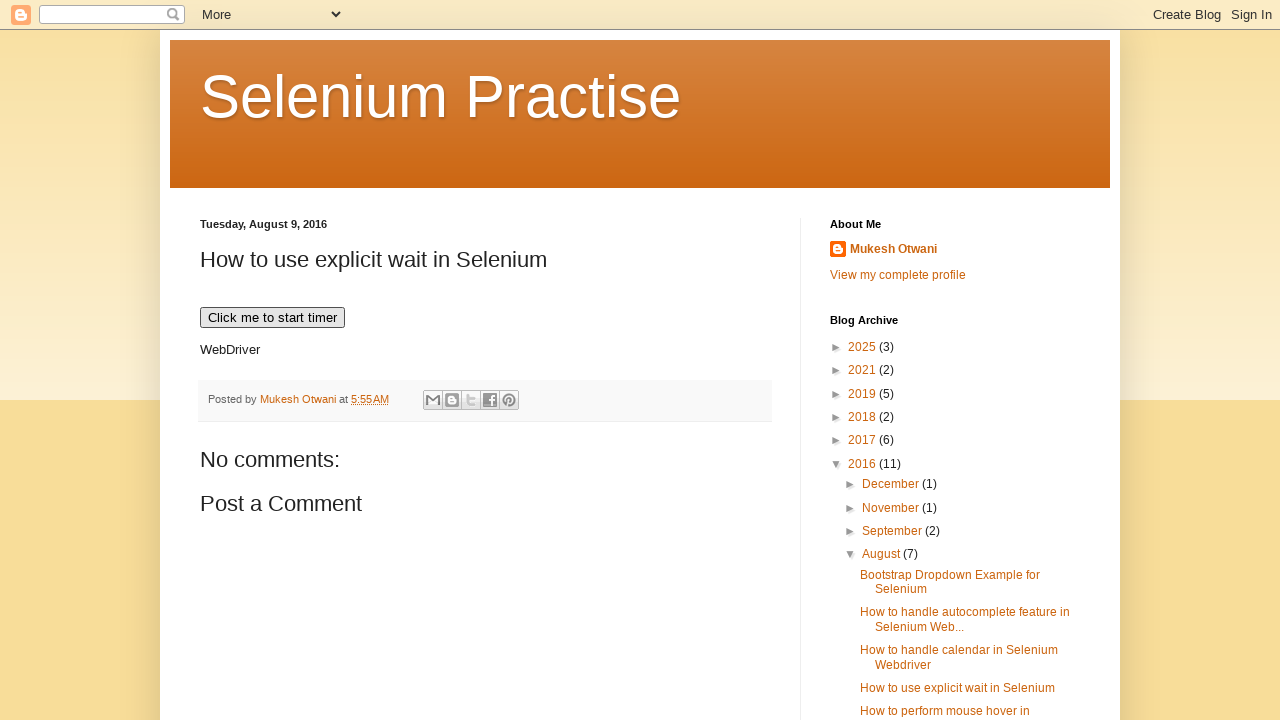

Verified element with id 'demo' is visible
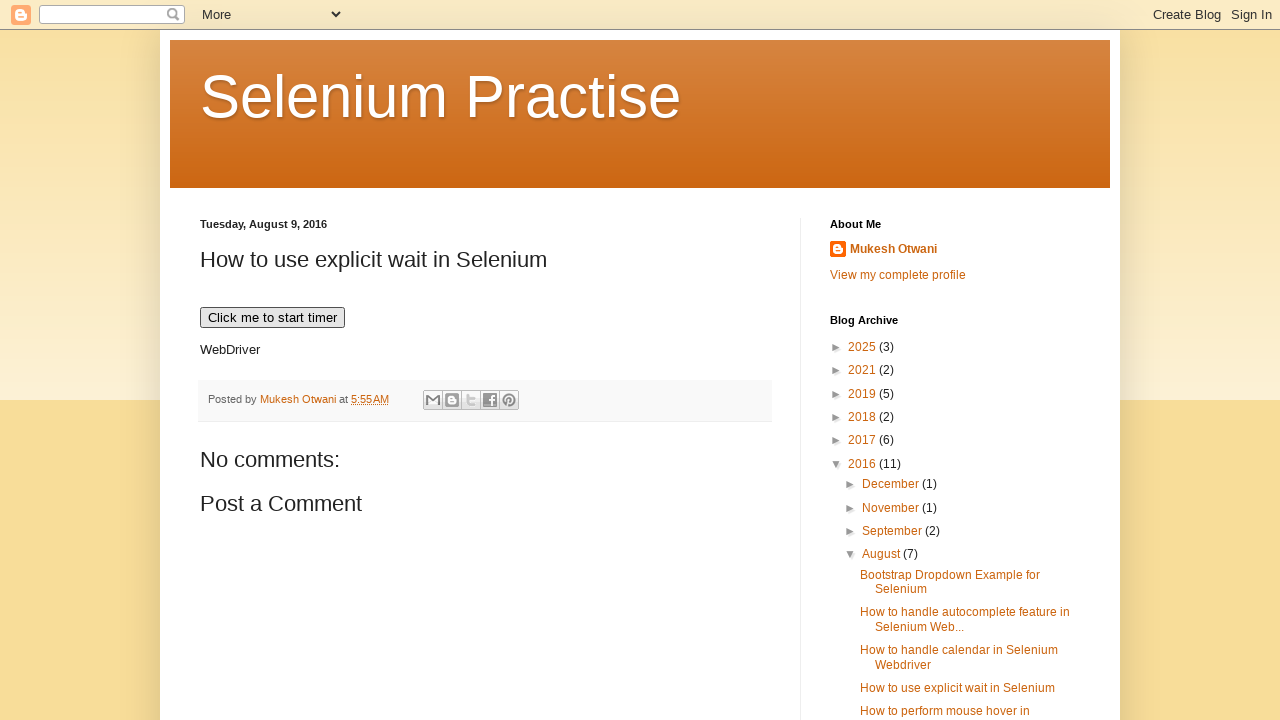

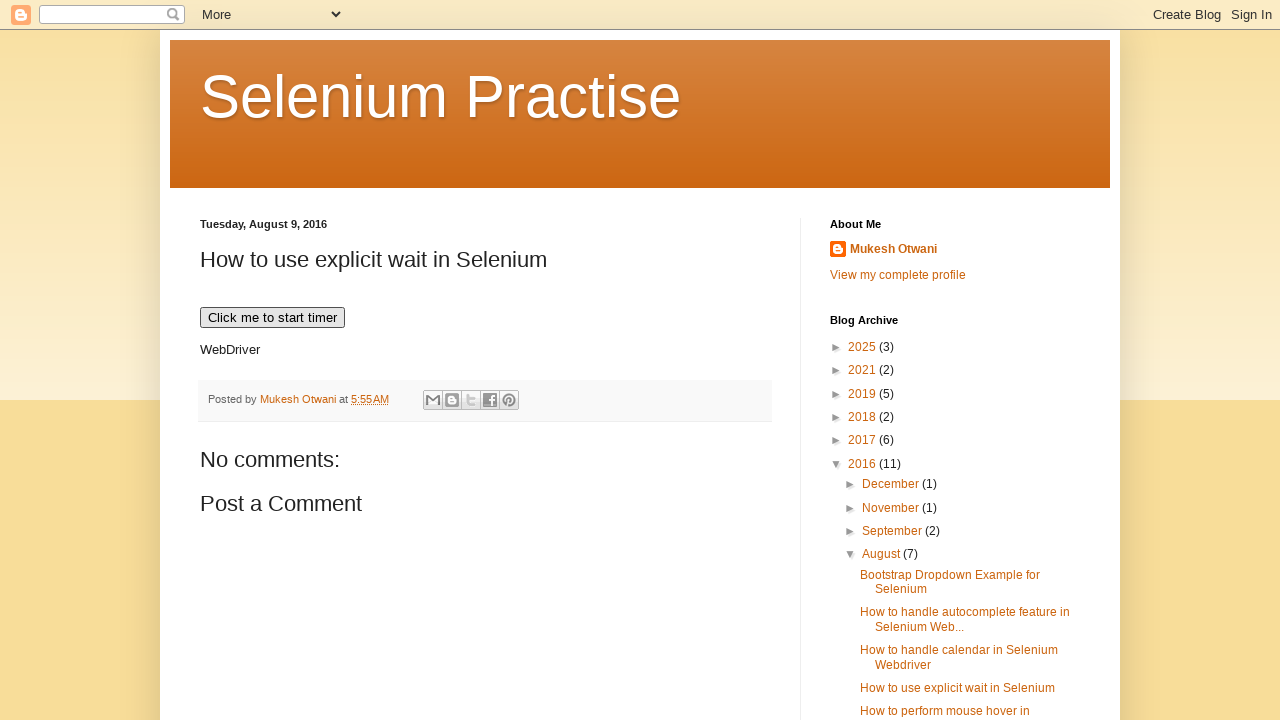